Tests a todo application by checking multiple checkbox items, adding new todo items via text input, and verifying the added items appear correctly in the list.

Starting URL: https://lambdatest.github.io/sample-todo-app/

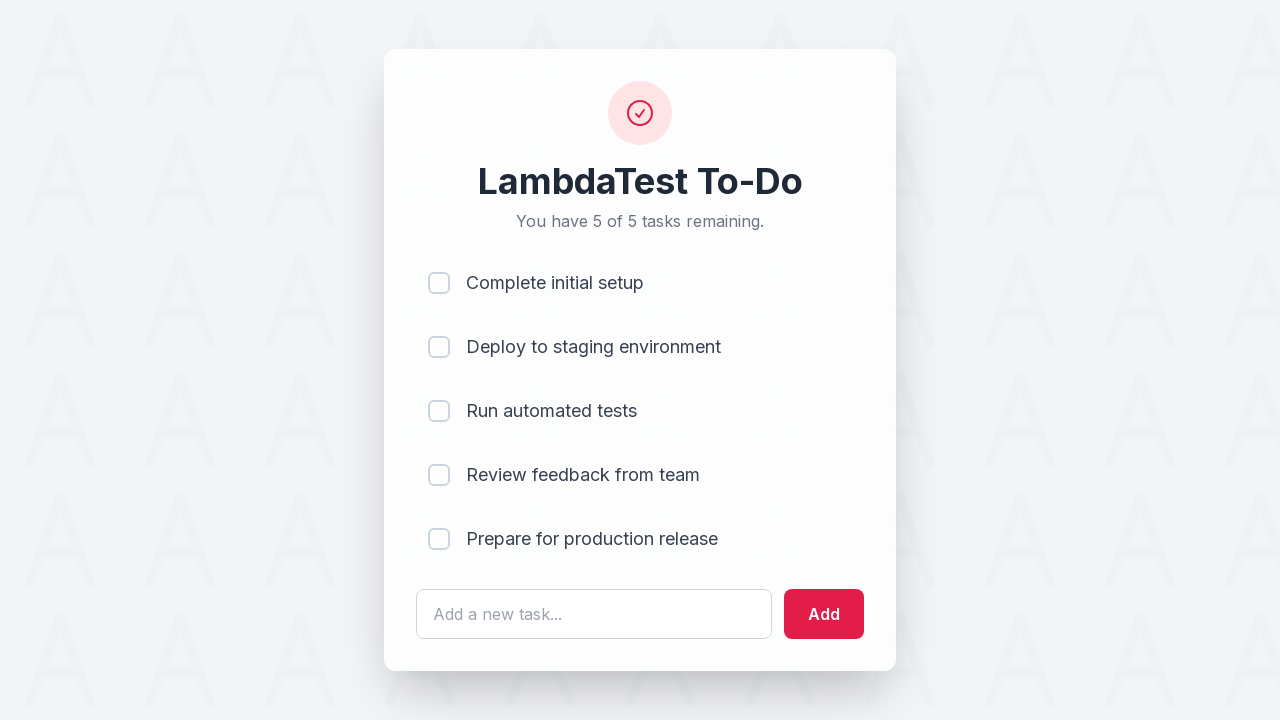

Checked first todo item (li1) at (439, 283) on input[name='li1']
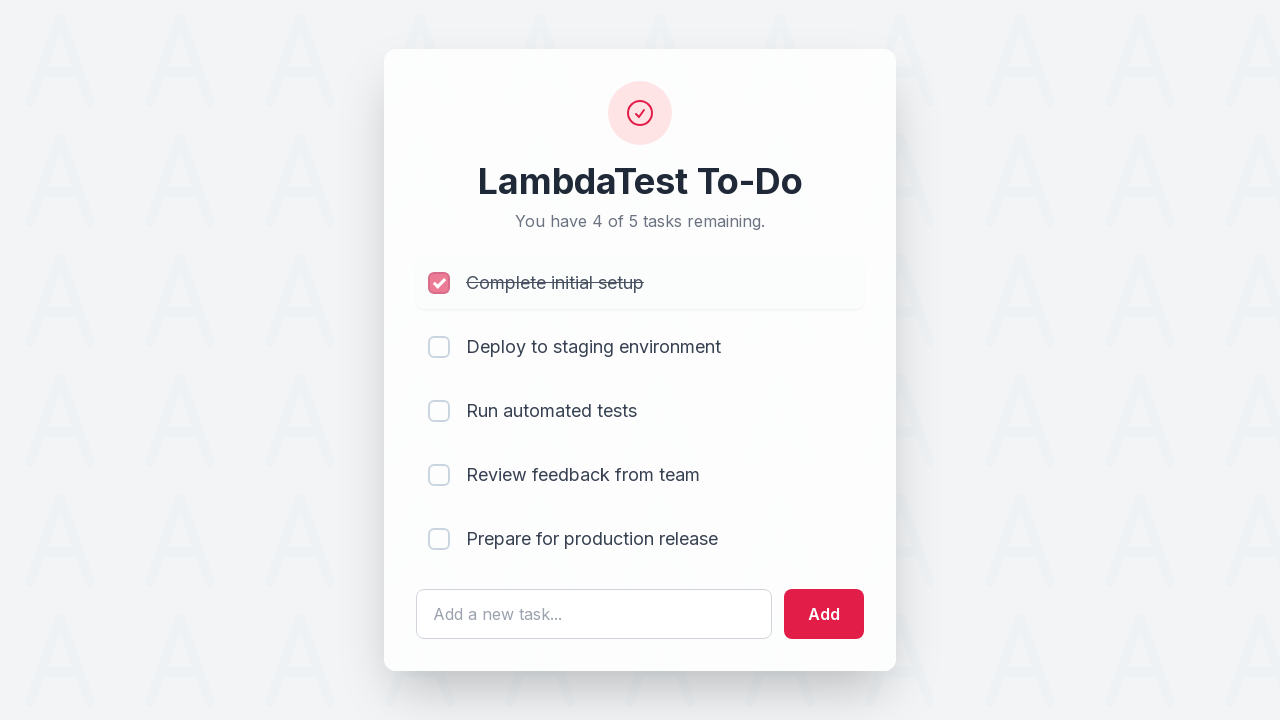

Checked second todo item (li2) at (439, 347) on input[name='li2']
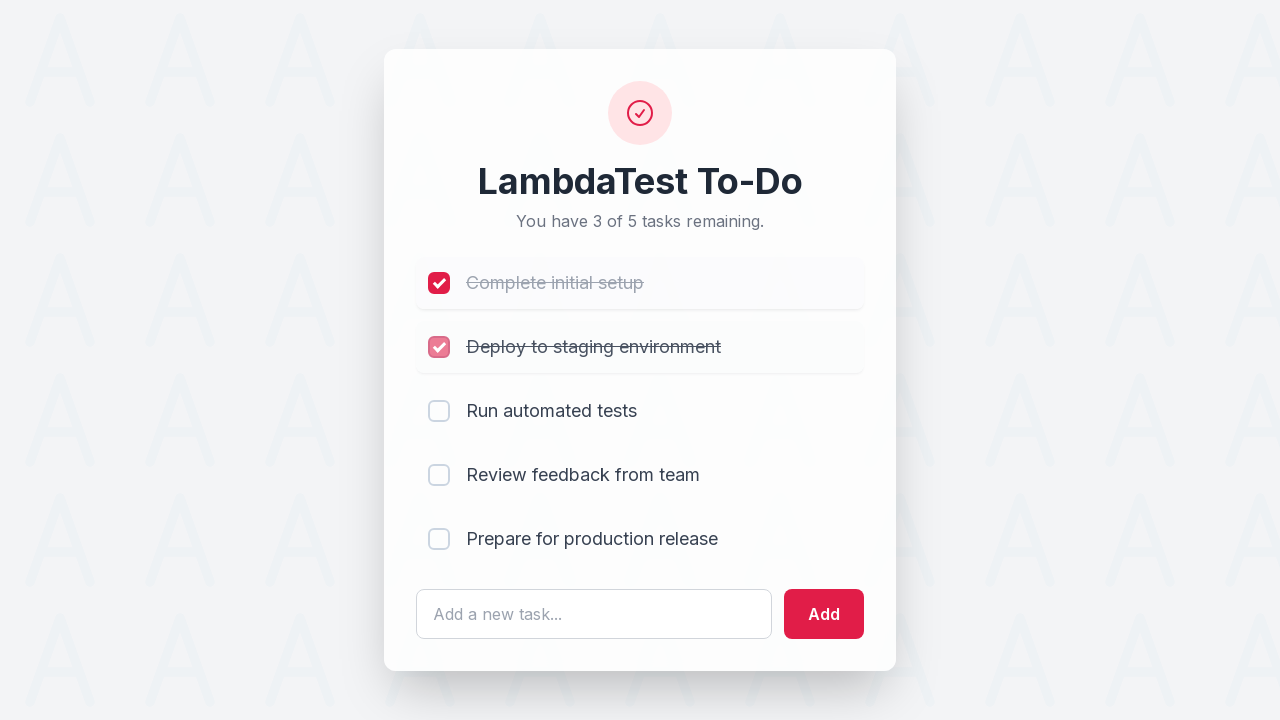

Checked third todo item (li3) at (439, 411) on input[name='li3']
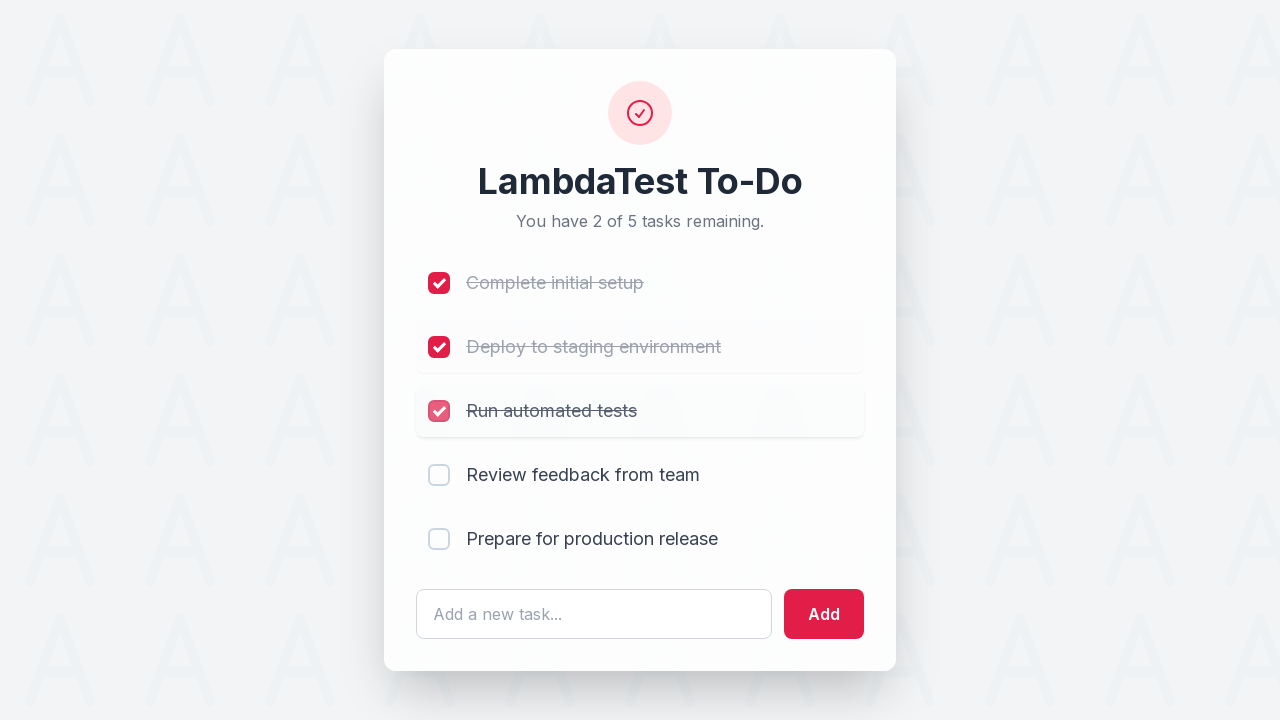

Checked fourth todo item (li4) at (439, 475) on input[name='li4']
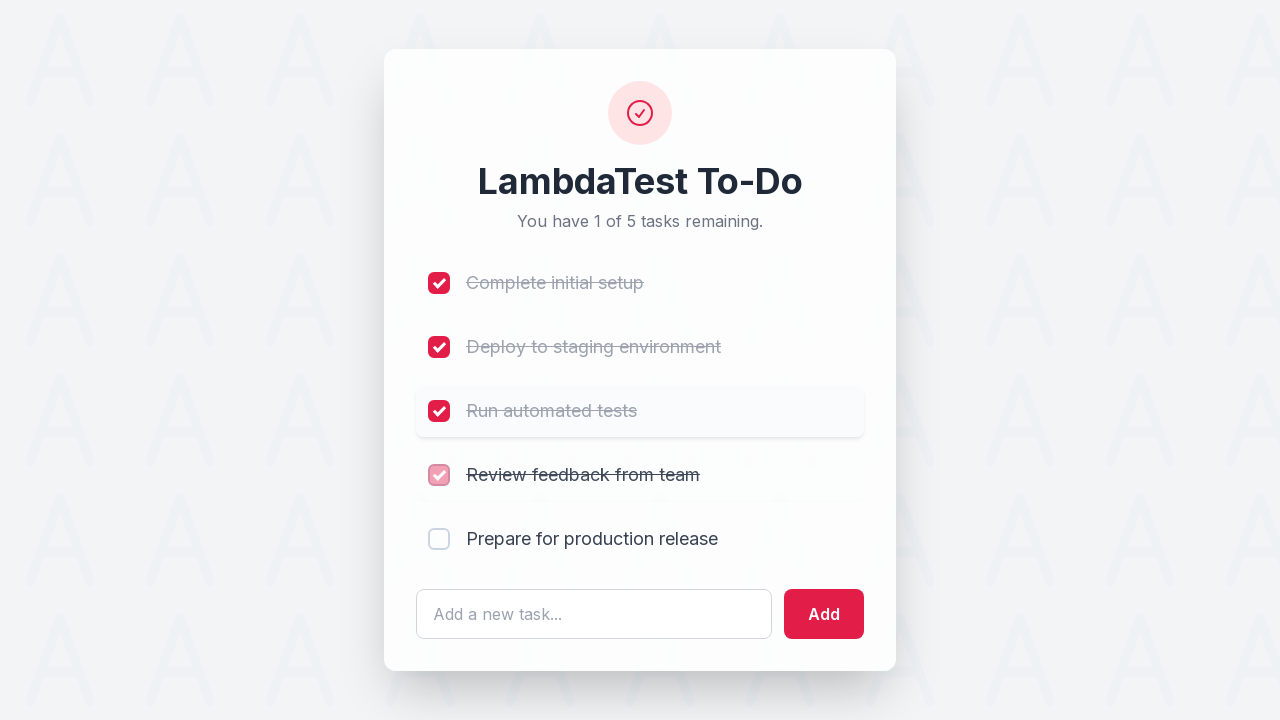

Filled todo input field with 'List Item 6' on #sampletodotext
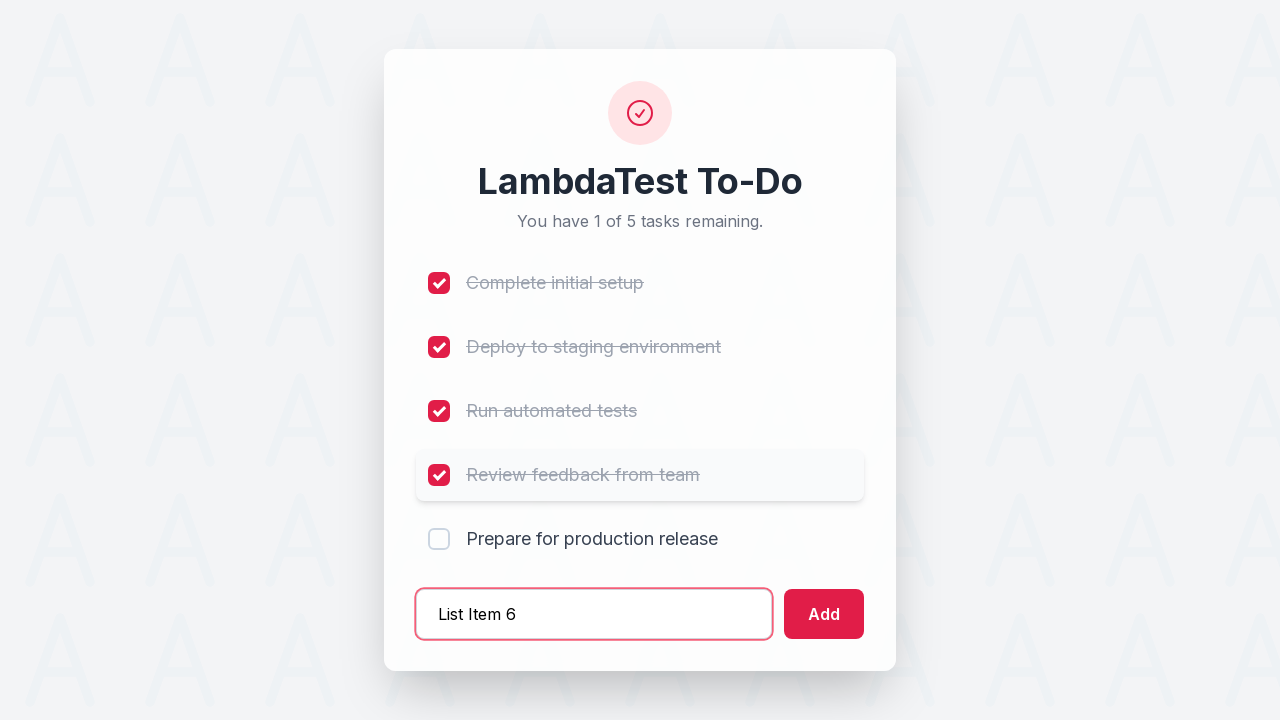

Clicked add button to create List Item 6 at (824, 614) on #addbutton
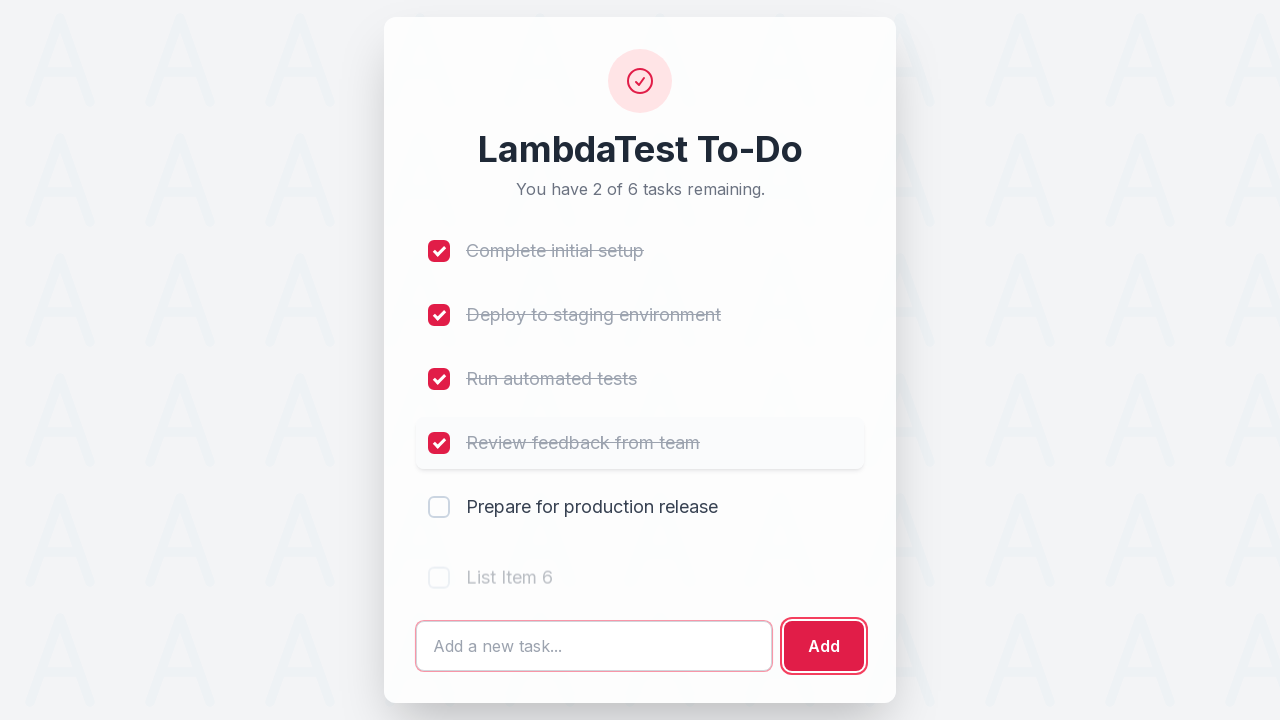

Filled todo input field with 'List Item 7' on #sampletodotext
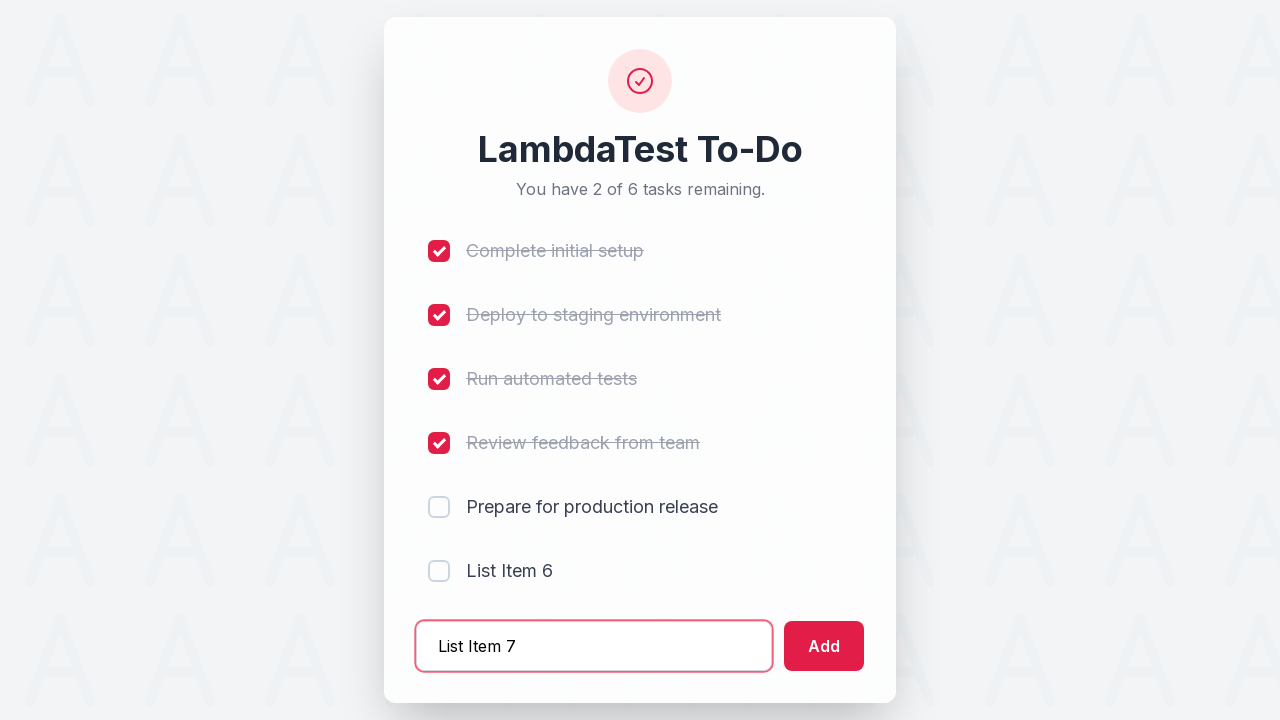

Clicked add button to create List Item 7 at (824, 646) on #addbutton
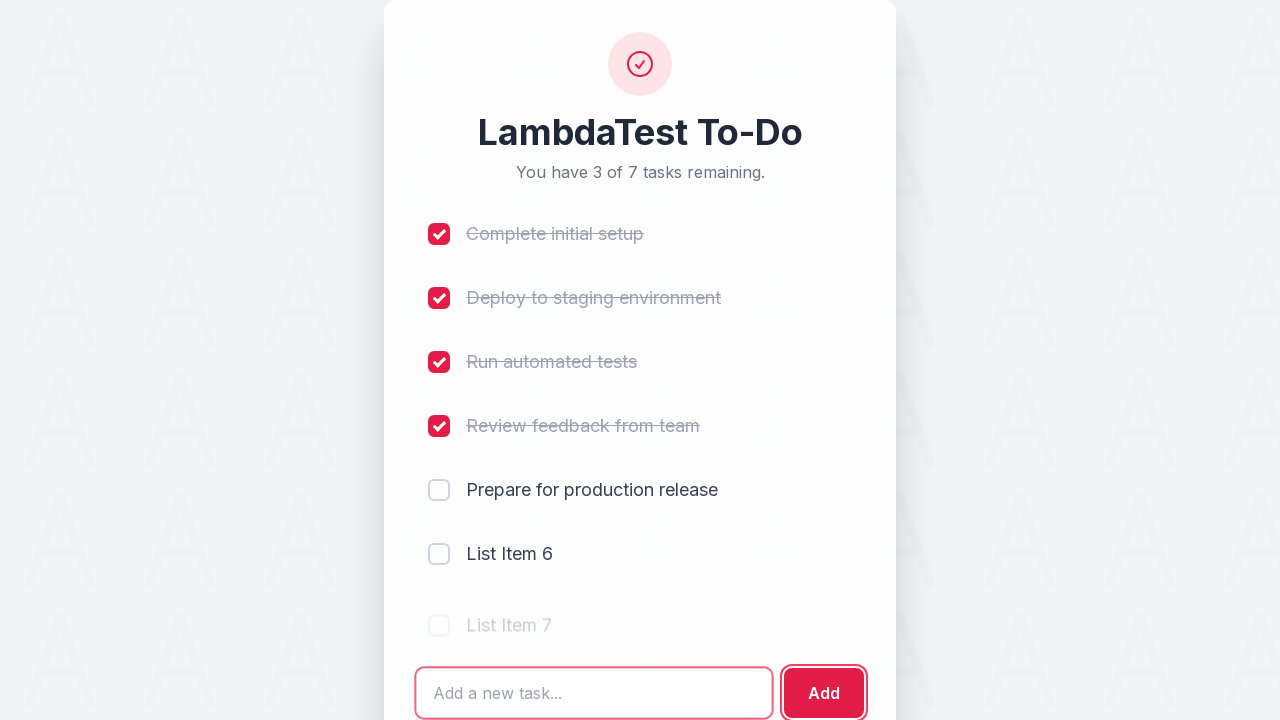

Filled todo input field with 'List Item 8' on #sampletodotext
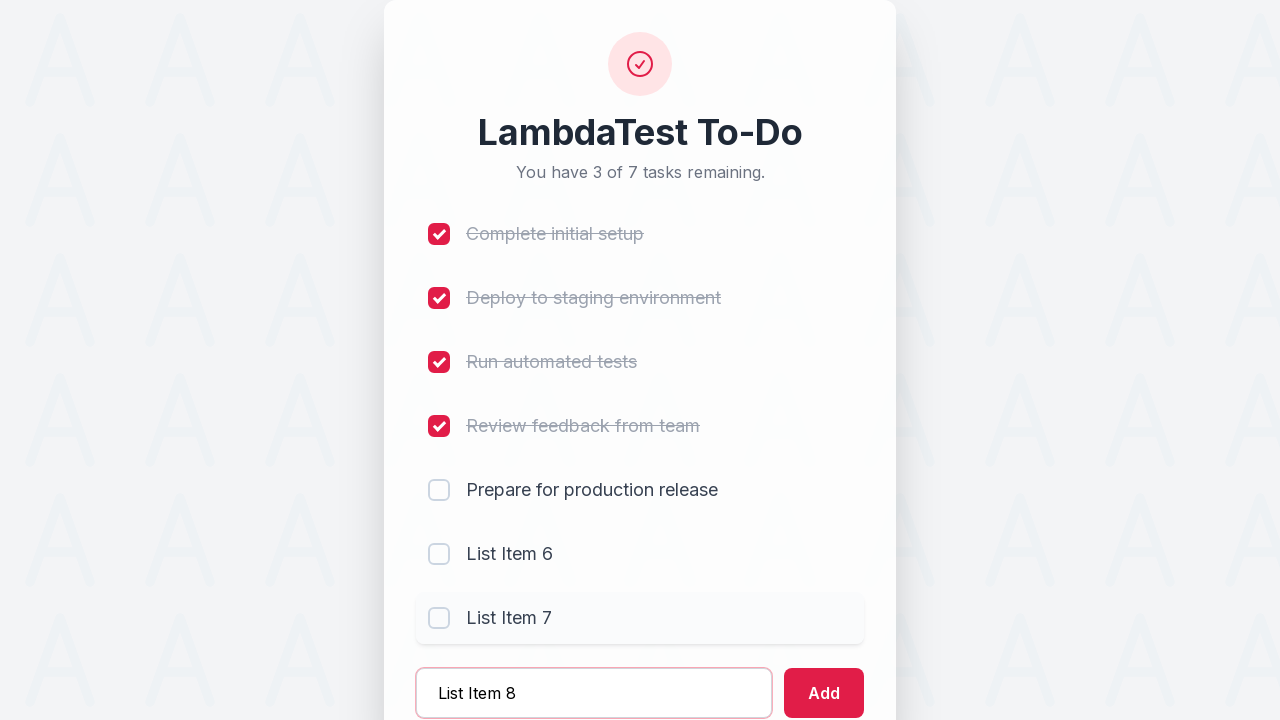

Clicked add button to create List Item 8 at (824, 693) on #addbutton
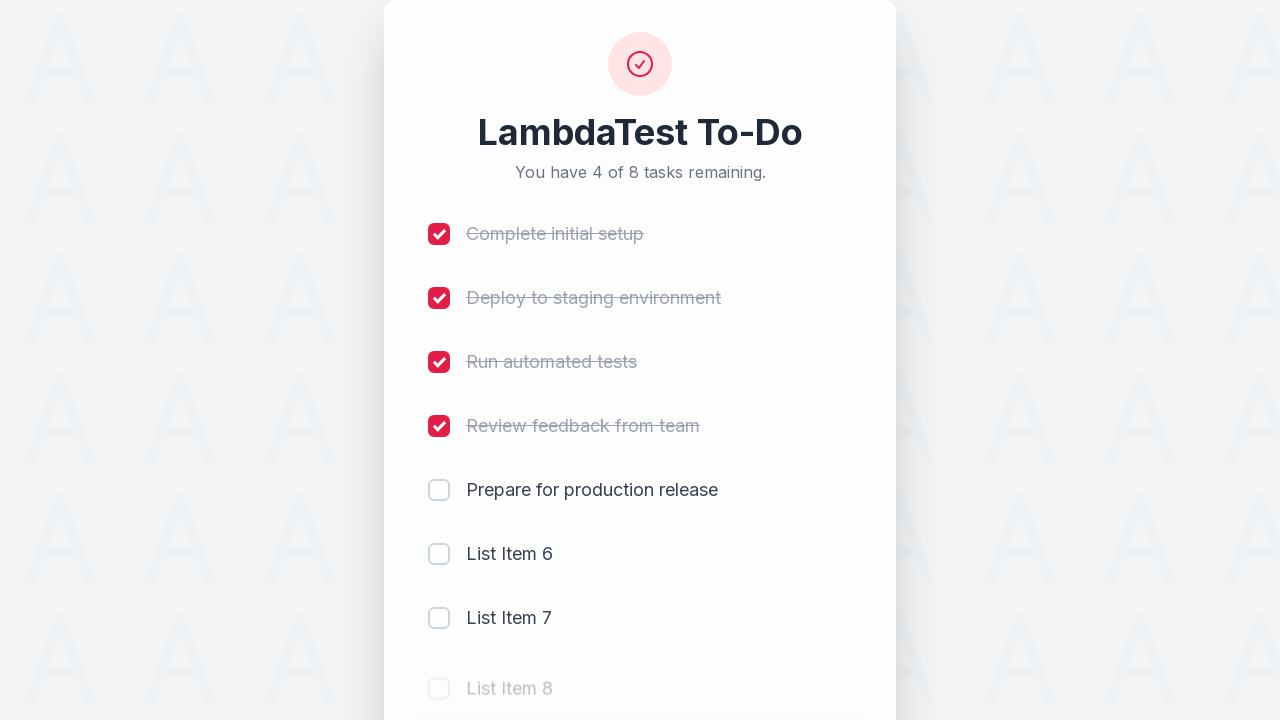

Unchecked first todo item (li1) at (439, 234) on input[name='li1']
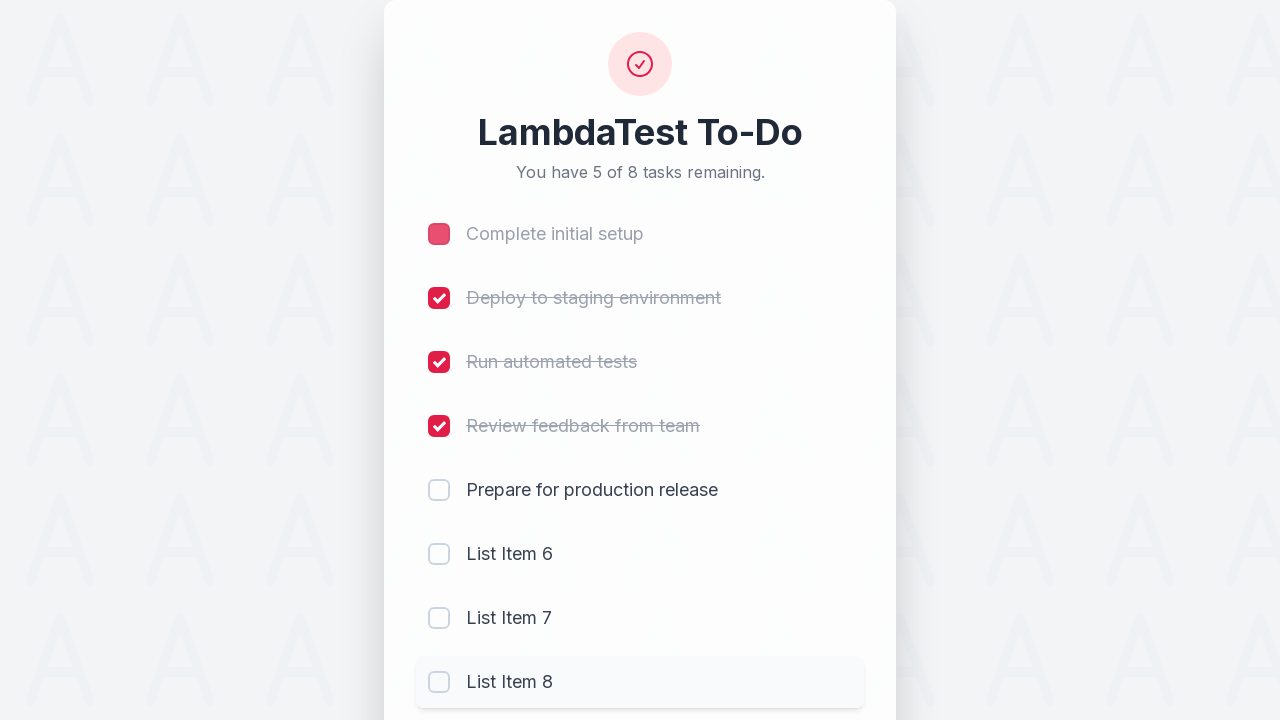

Unchecked third todo item (li3) at (439, 362) on input[name='li3']
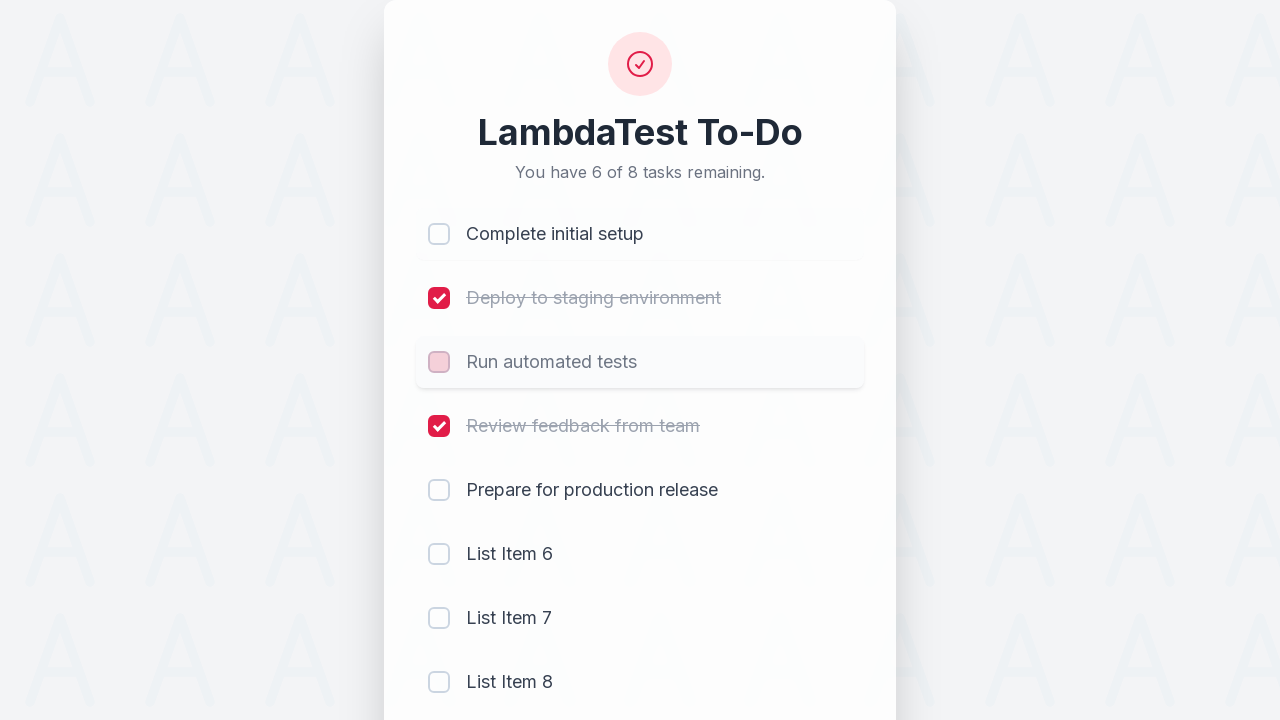

Checked seventh todo item (li7) at (439, 618) on input[name='li7']
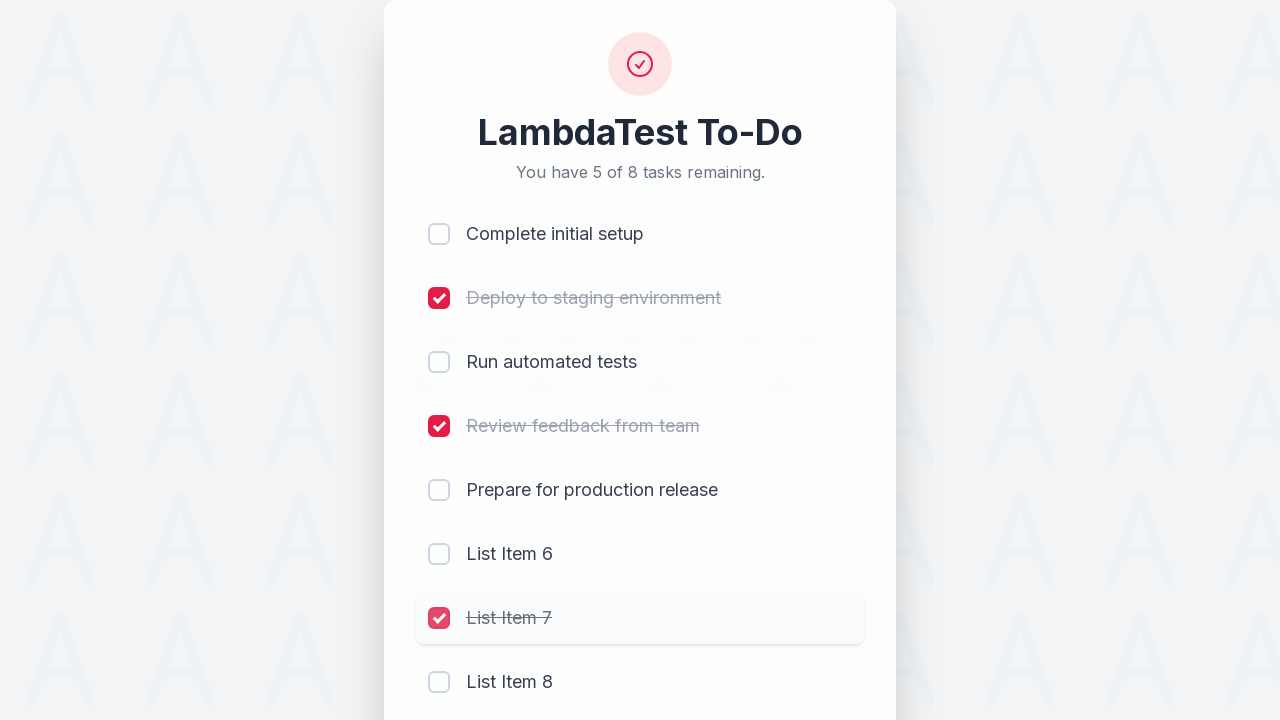

Checked eighth todo item (li8) at (439, 682) on input[name='li8']
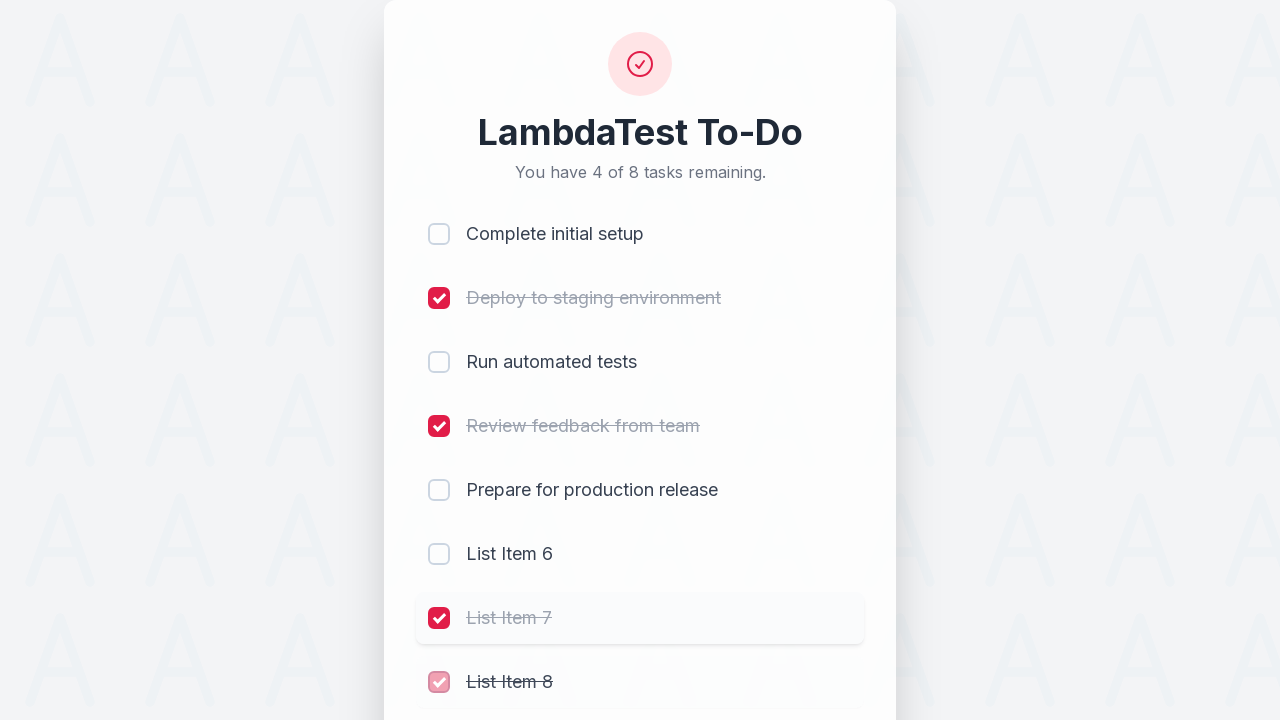

Filled todo input field with 'Get Taste of Lambda and Stick to It' on #sampletodotext
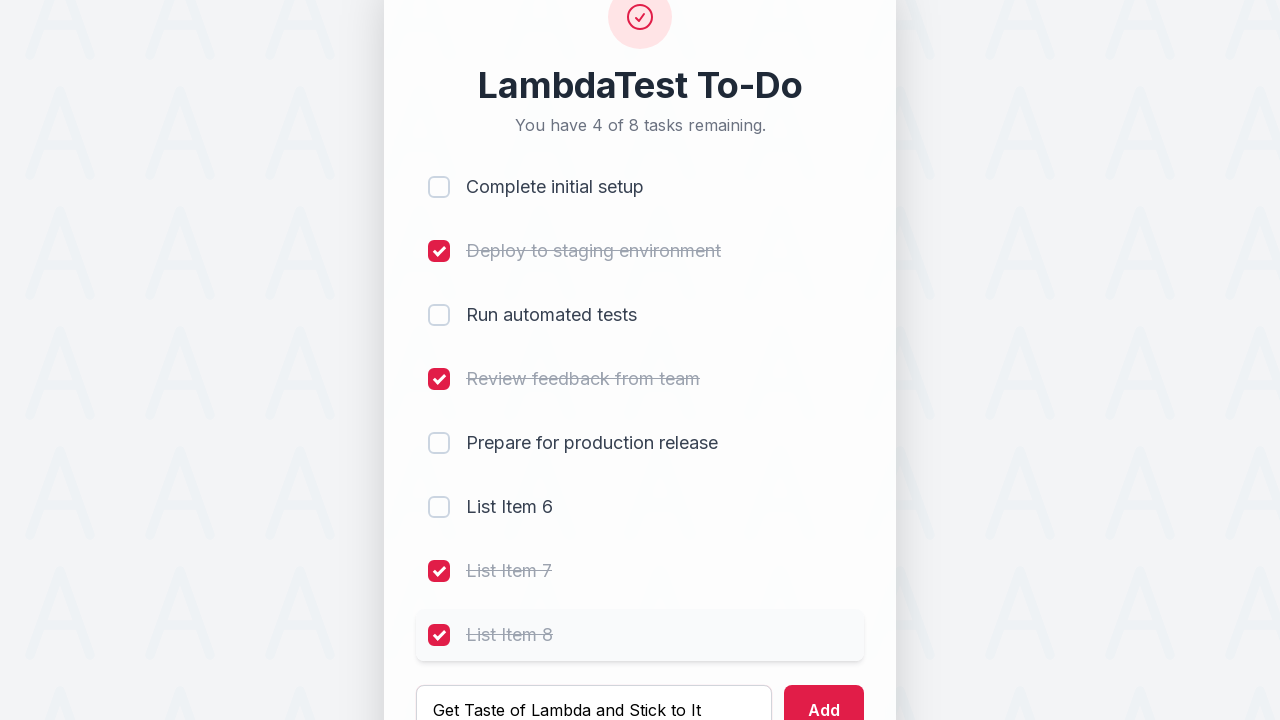

Clicked add button to create 'Get Taste of Lambda and Stick to It' item at (824, 695) on #addbutton
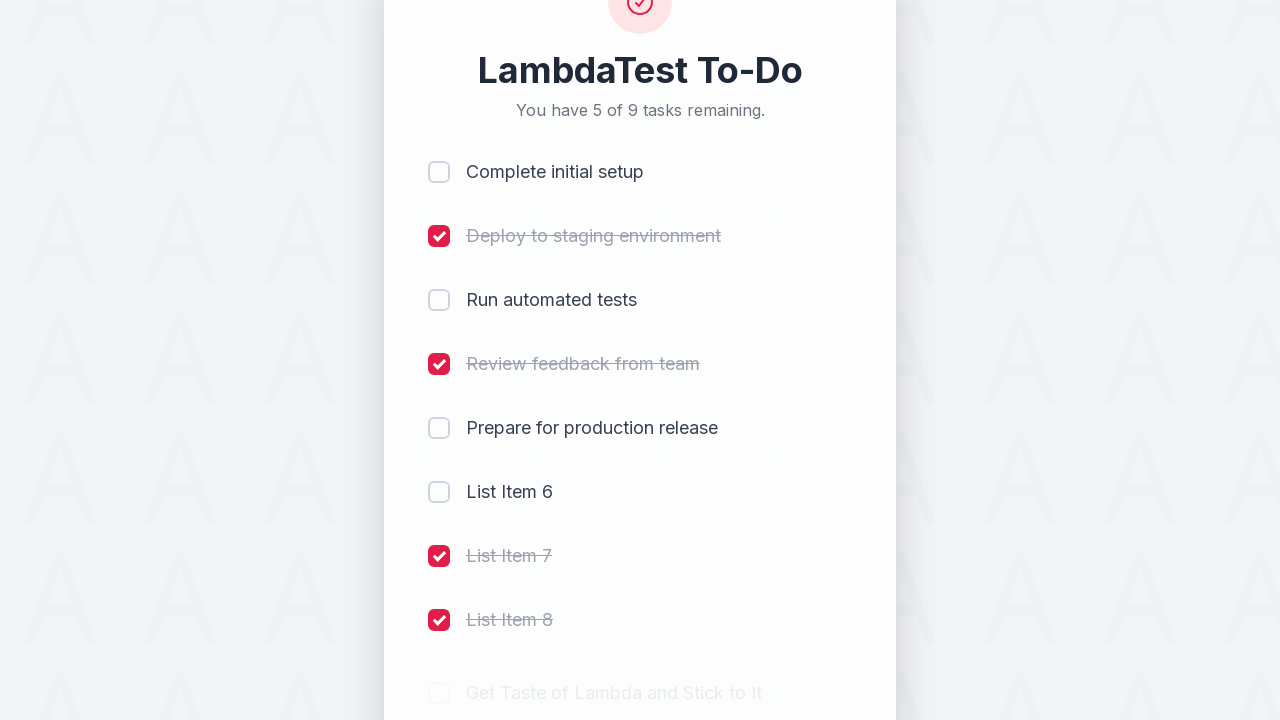

Checked ninth todo item (li9) at (439, 588) on input[name='li9']
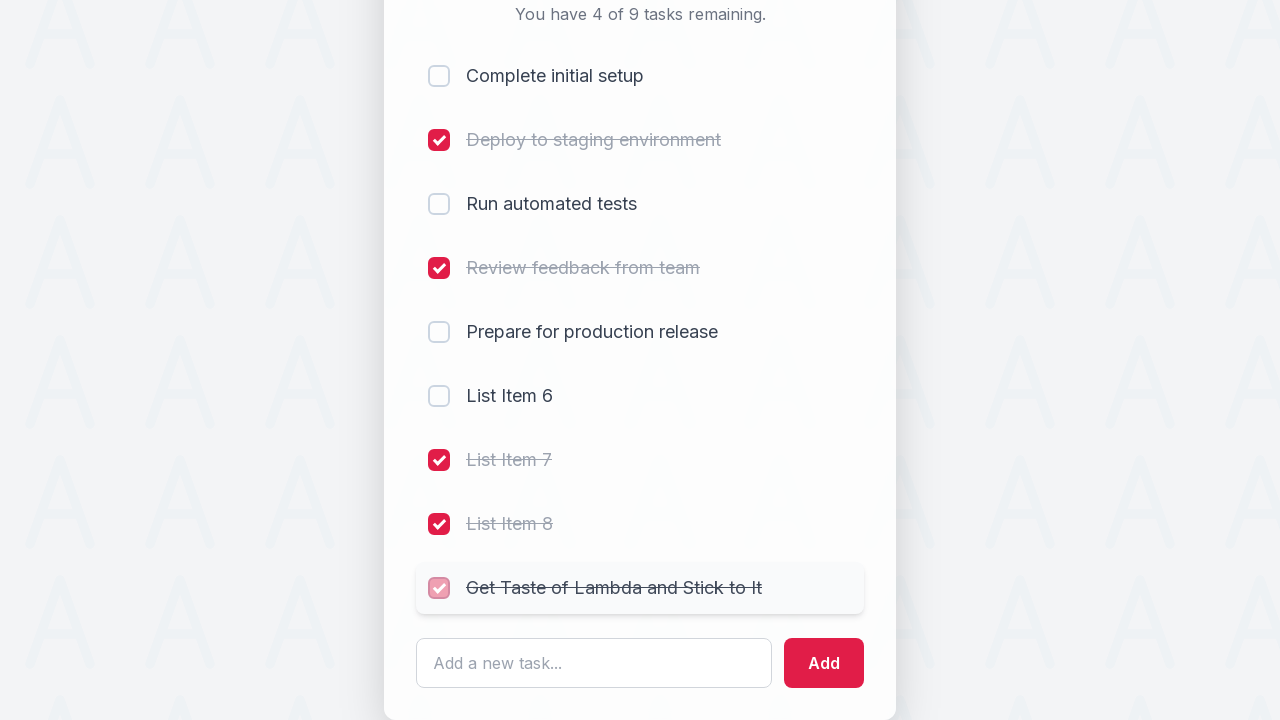

Verified ninth list item element is present in DOM
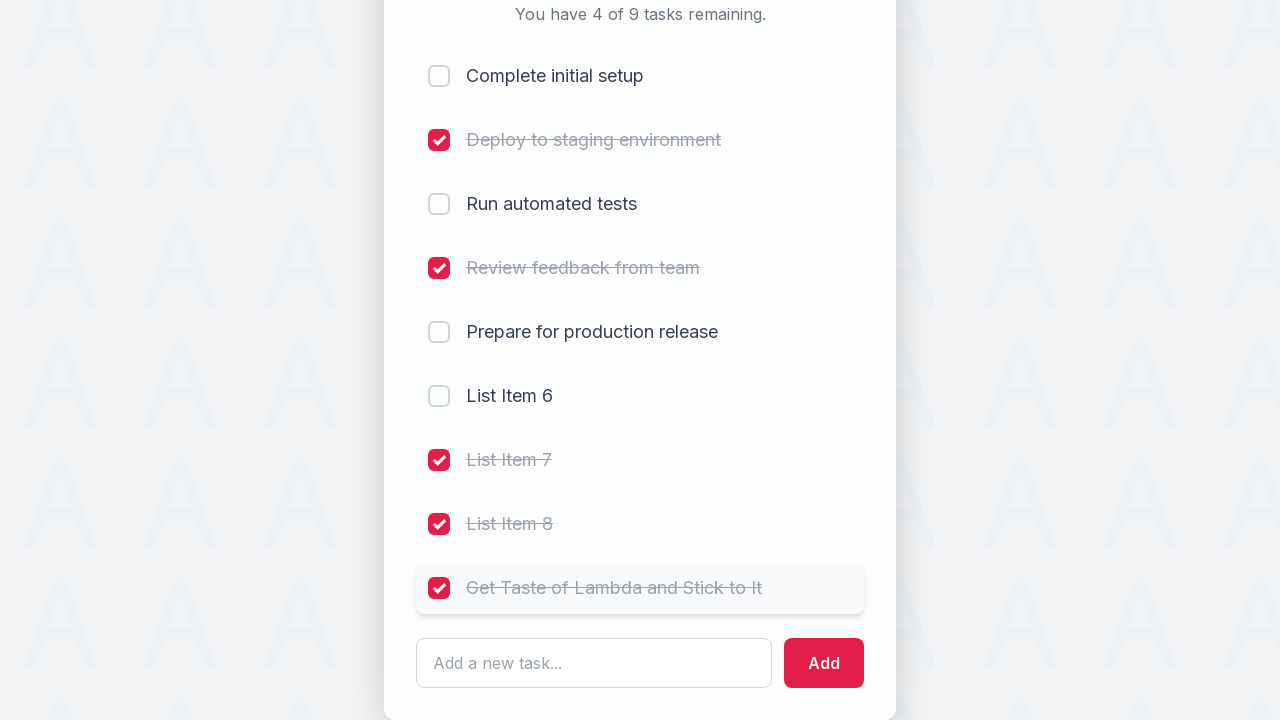

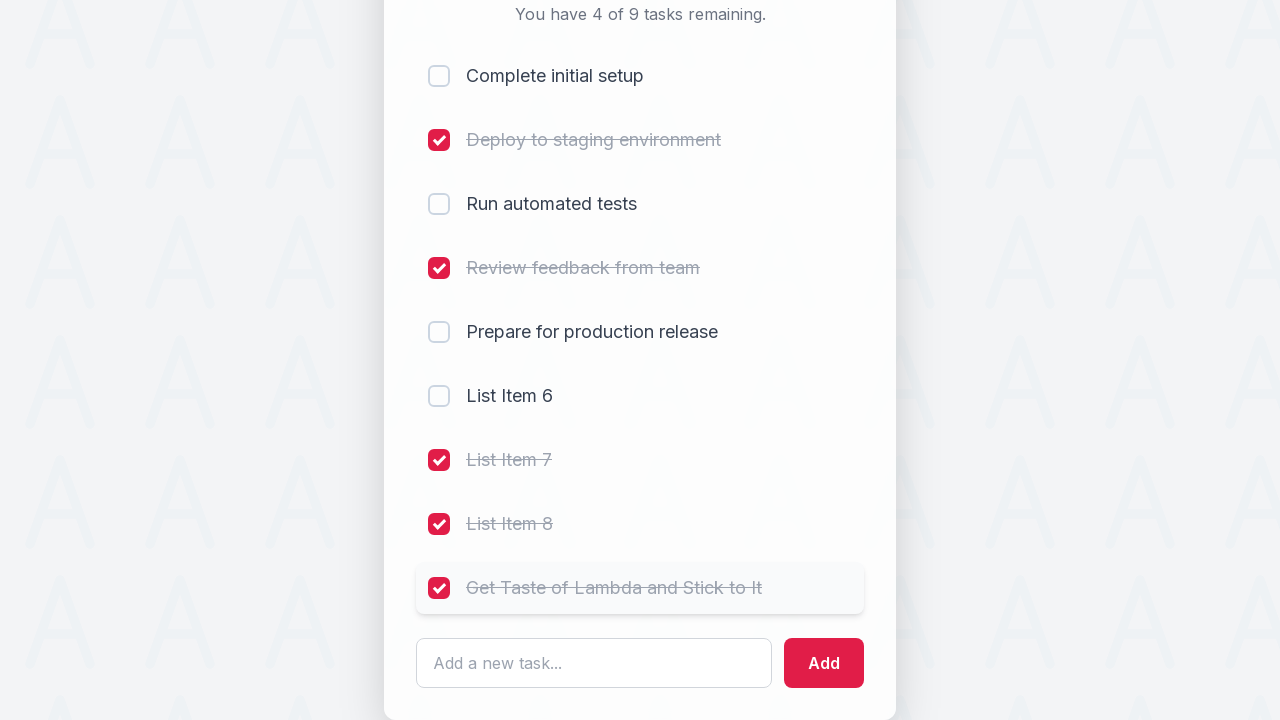